Navigates to the Form Authentication page, clicks login with empty credentials, and verifies an error is displayed

Starting URL: https://the-internet.herokuapp.com/

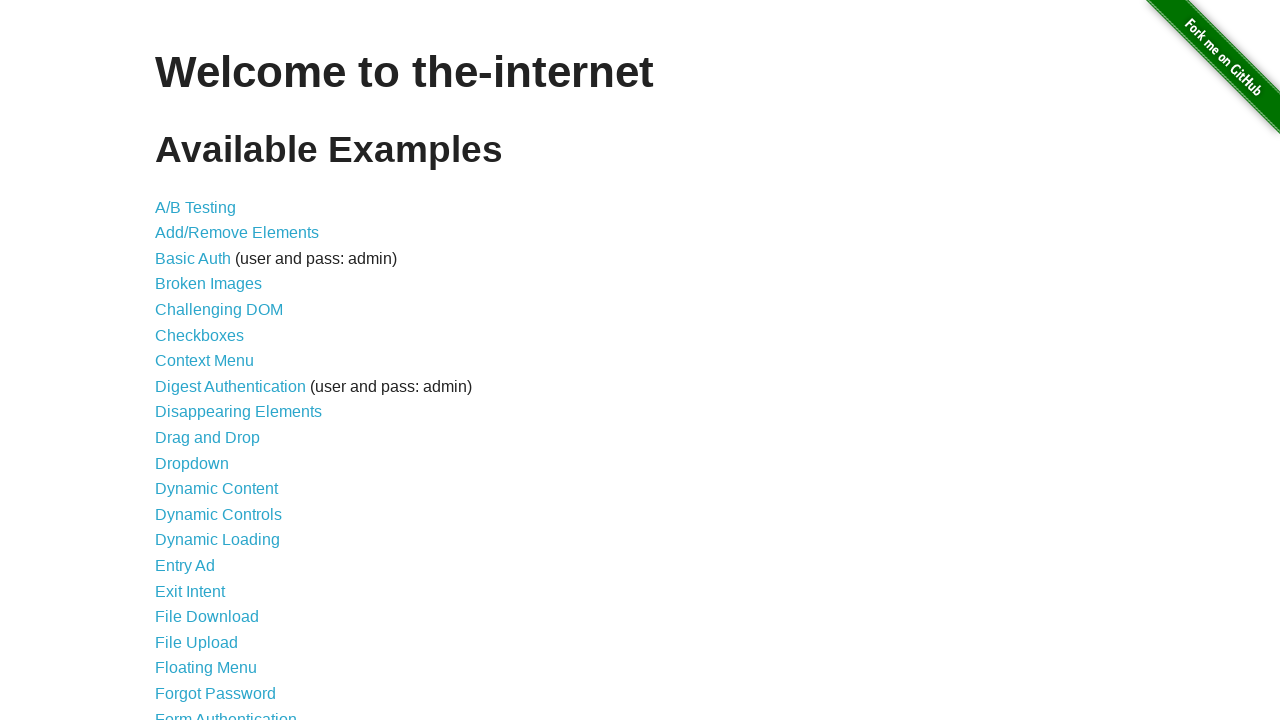

Clicked on Form Authentication link at (226, 712) on xpath=//*[@id="content"]/ul/li[21]/a
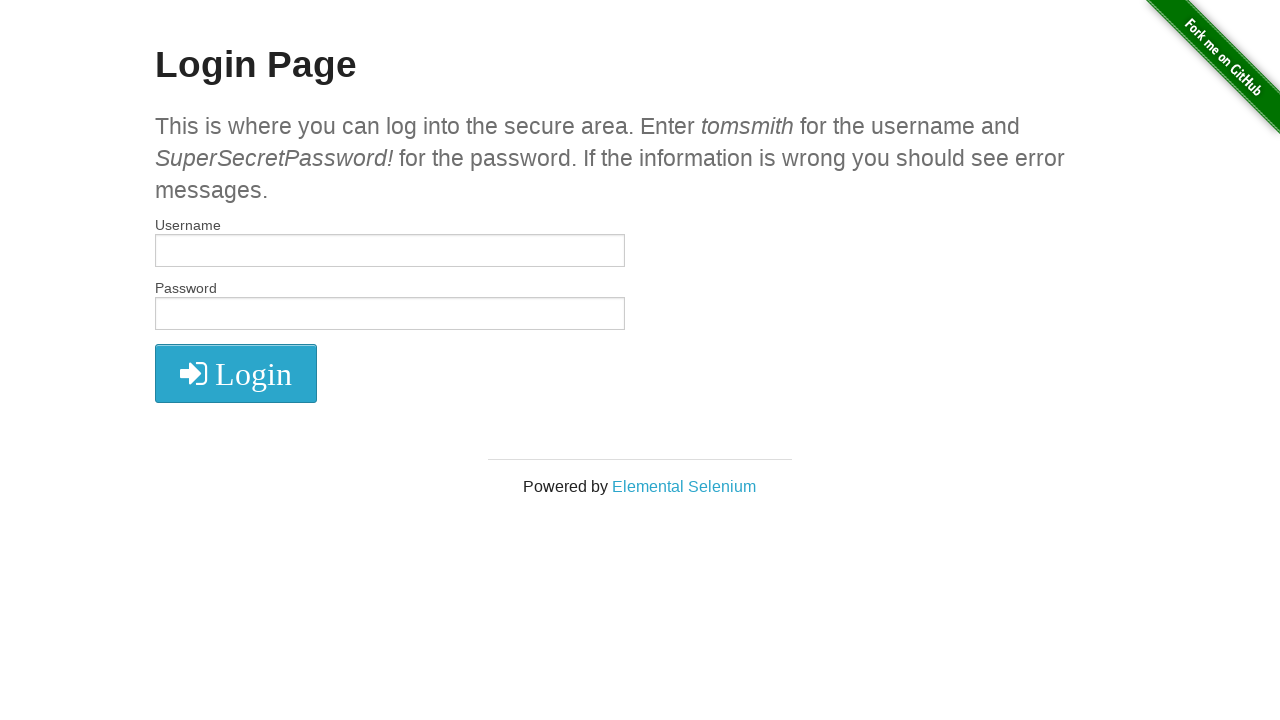

Clicked login button with empty credentials at (236, 374) on xpath=//*[@id="login"]/button/i
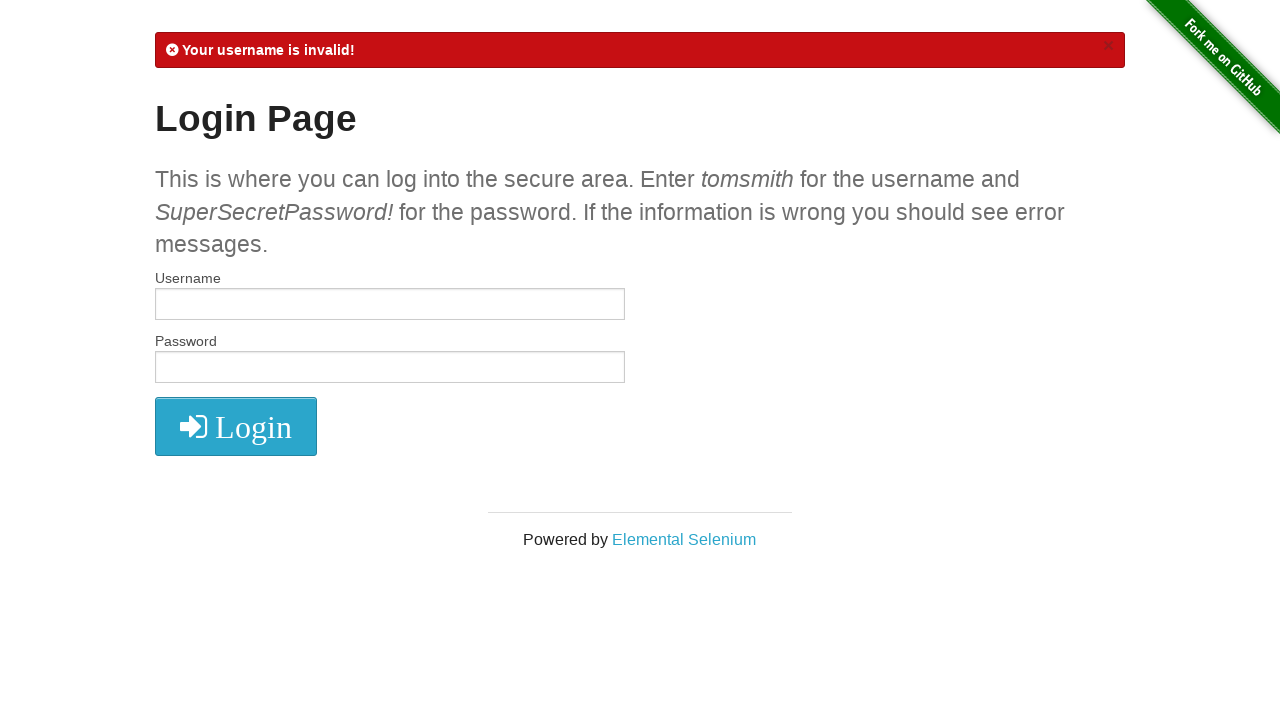

Error message appeared on page
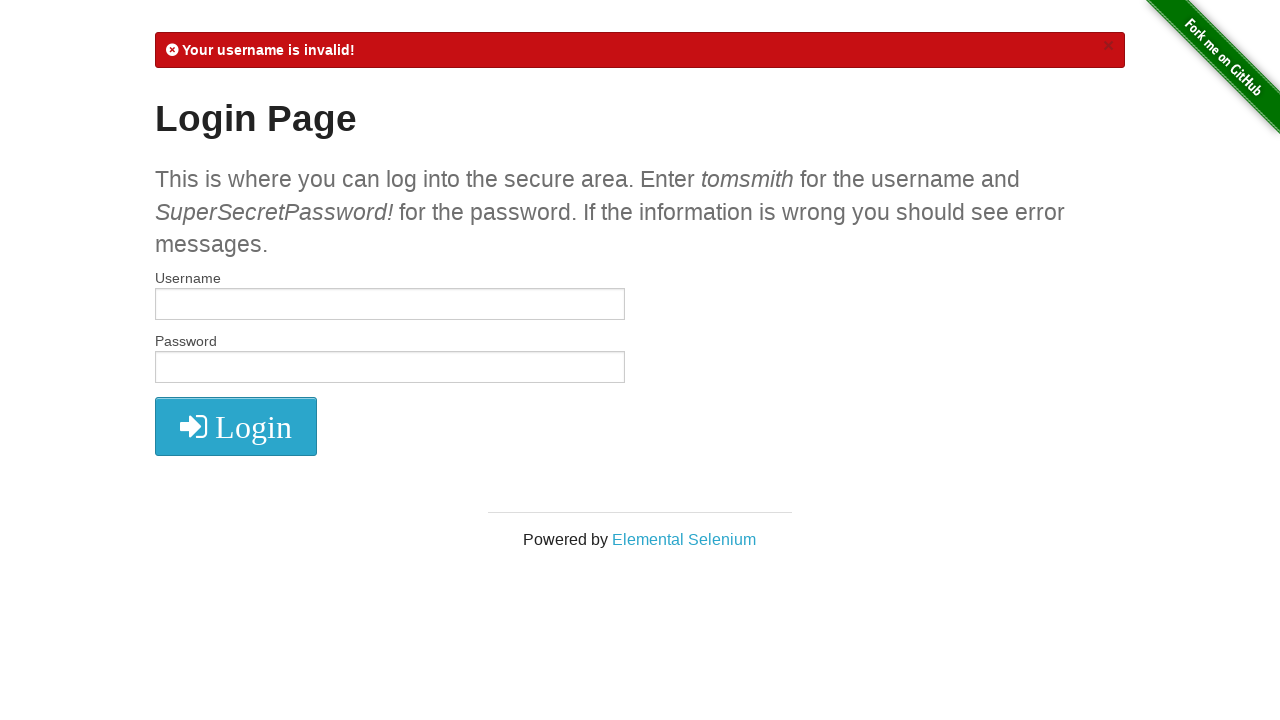

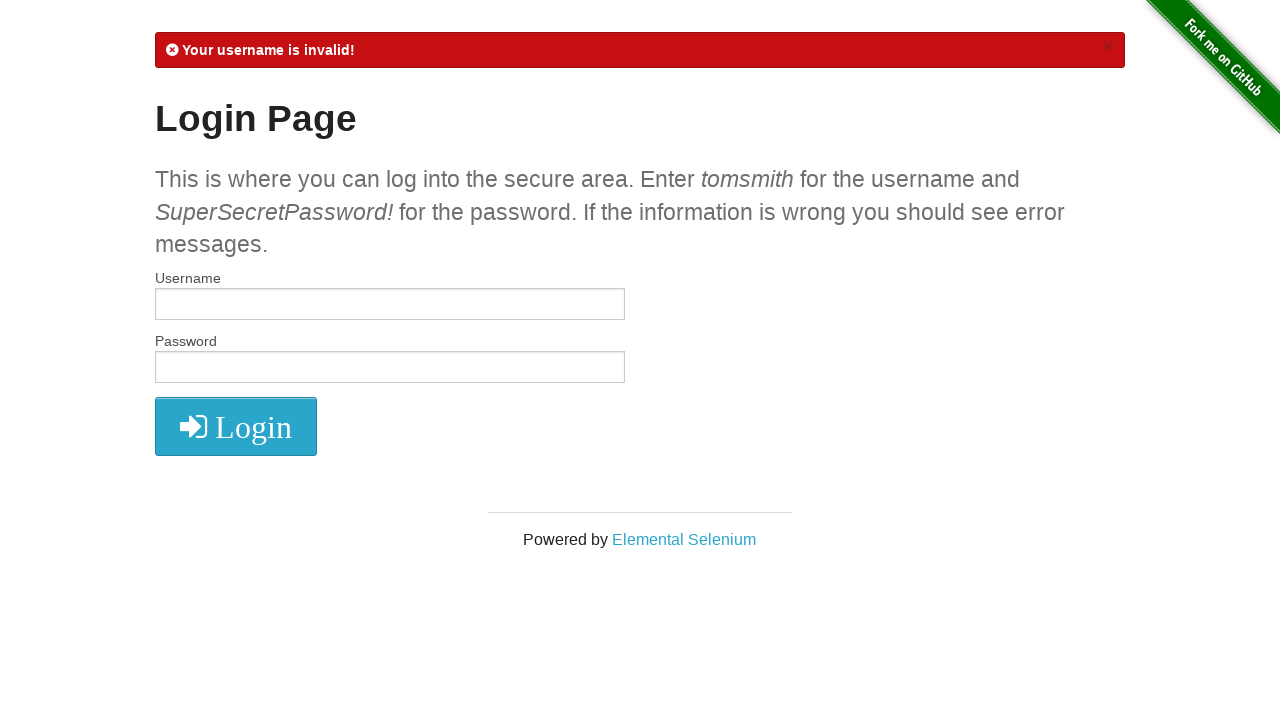